Navigates to the Applitools demo application login page and clicks the login button to access the app page.

Starting URL: https://demo.applitools.com

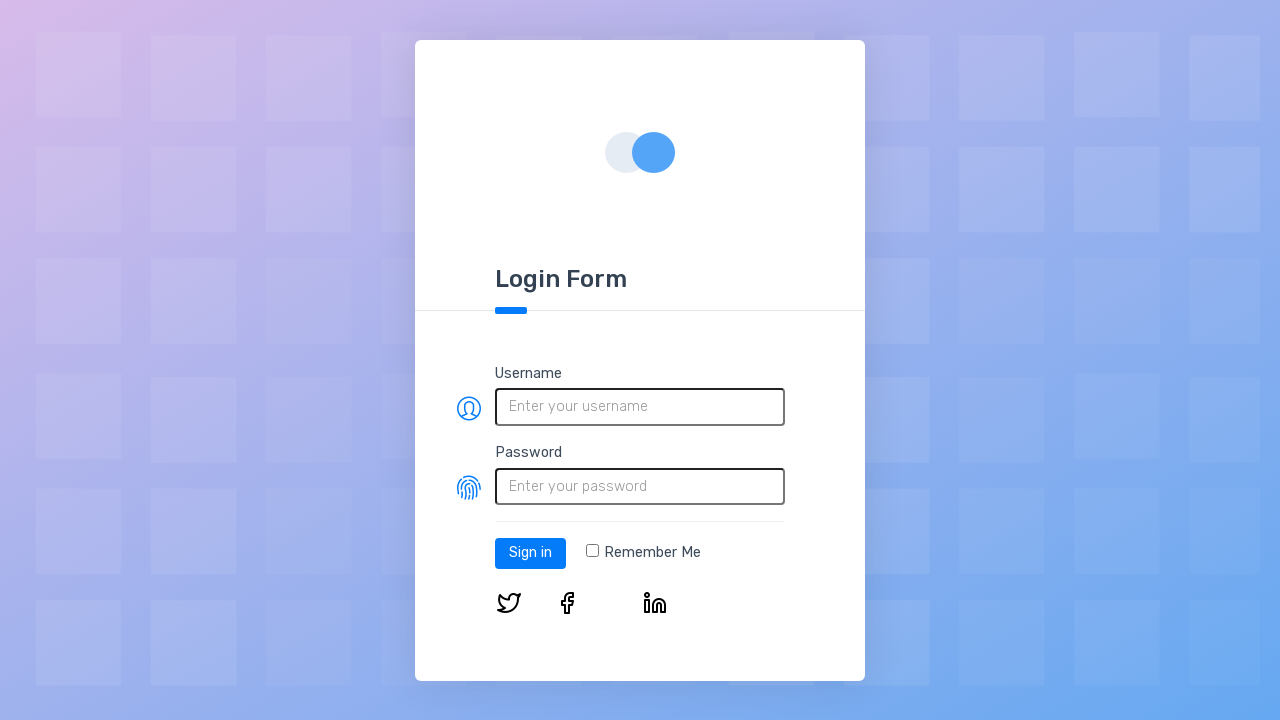

Login button selector loaded on the page
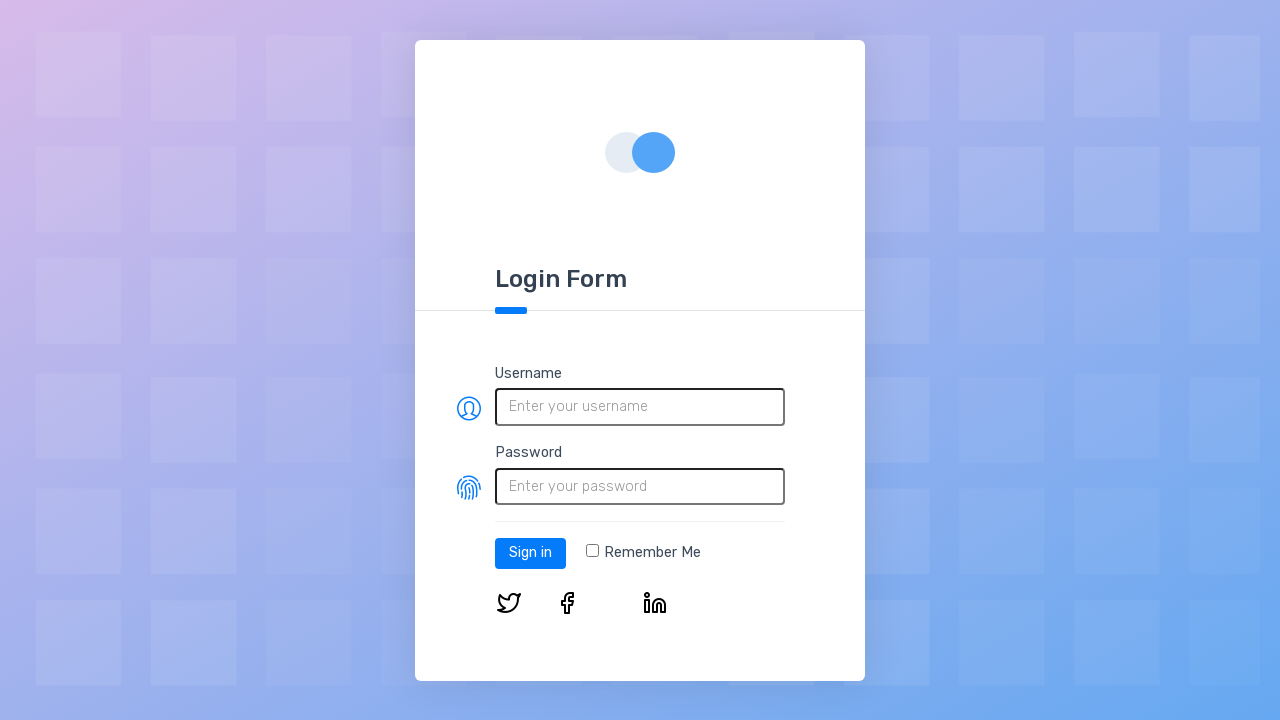

Clicked the login button at (530, 553) on #log-in
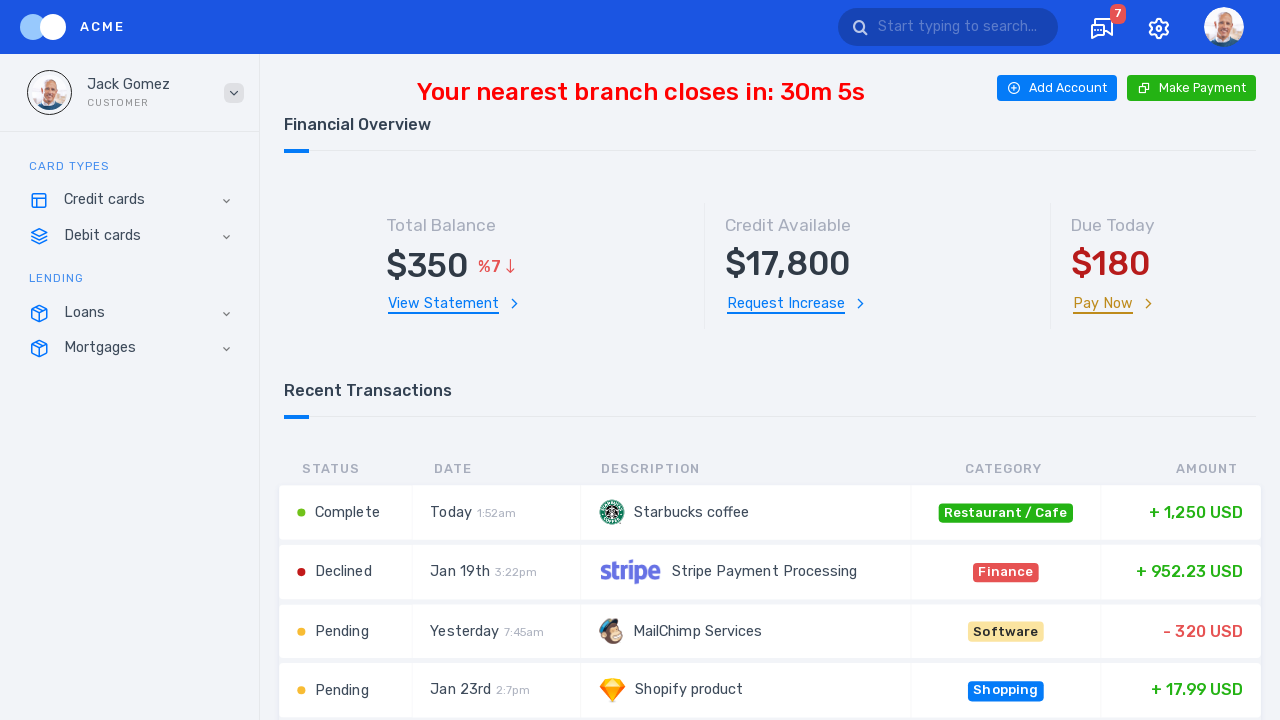

App page loaded successfully after login (networkidle)
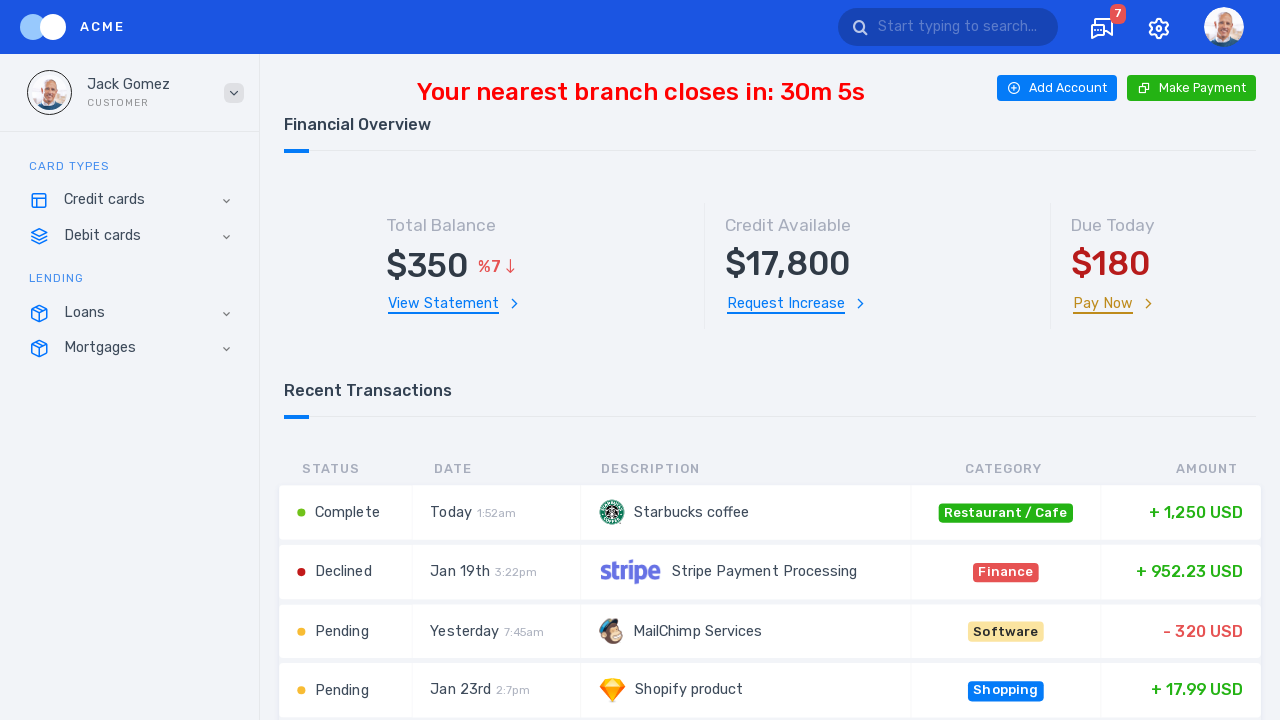

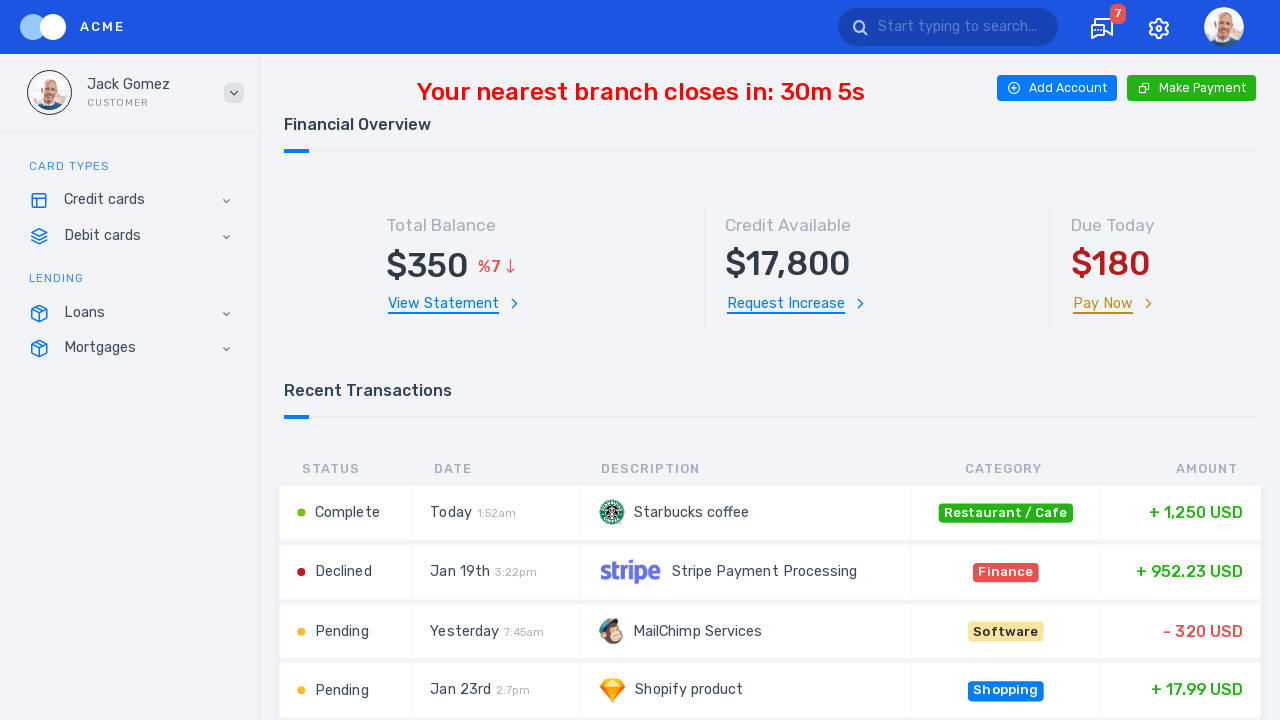